Tests that selecting an option from the dropdown list correctly displays the selected option. Tests both Option 1 and Option 2.

Starting URL: https://the-internet.herokuapp.com/dropdown

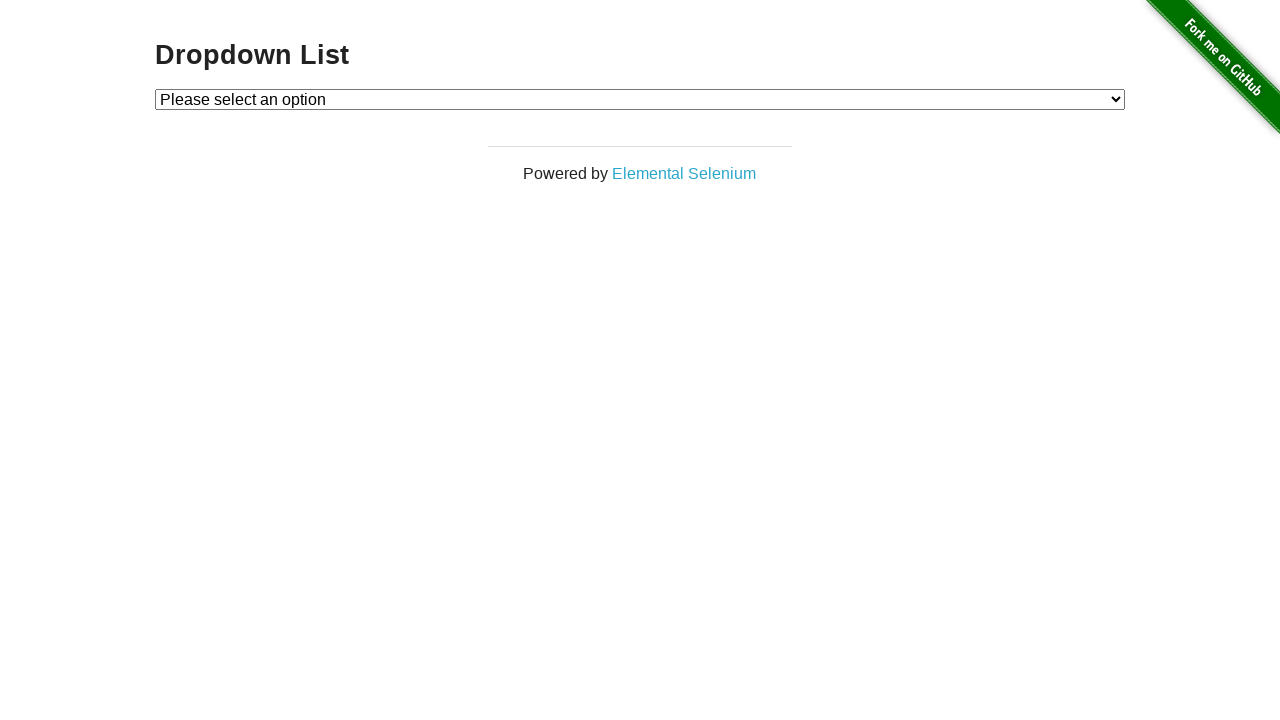

Waited for dropdown element to be visible
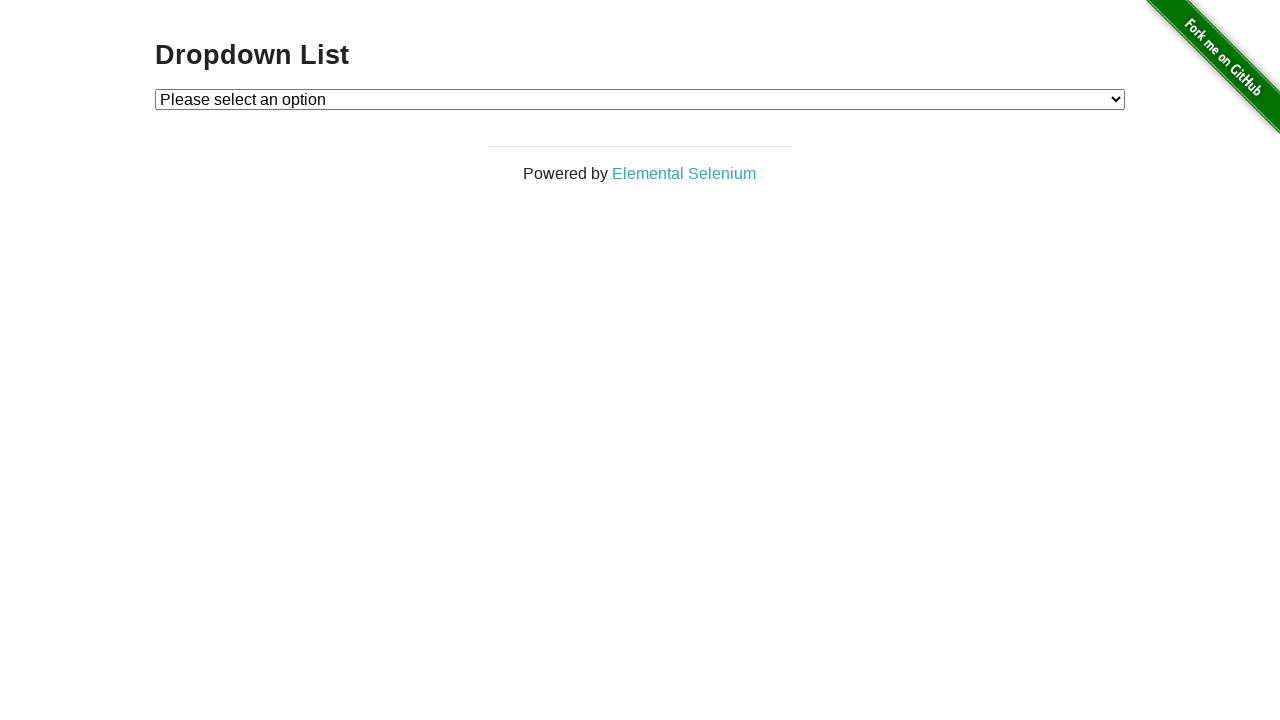

Selected Option 1 from dropdown on #dropdown
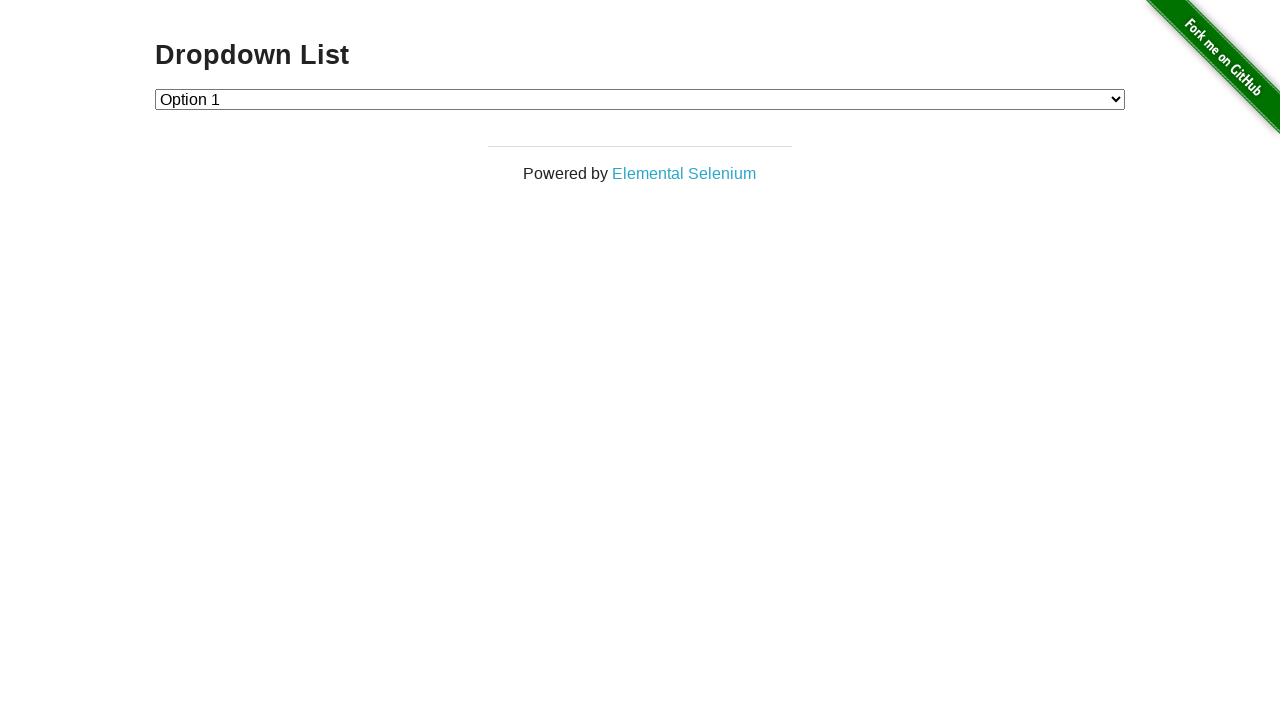

Retrieved dropdown value after selecting Option 1
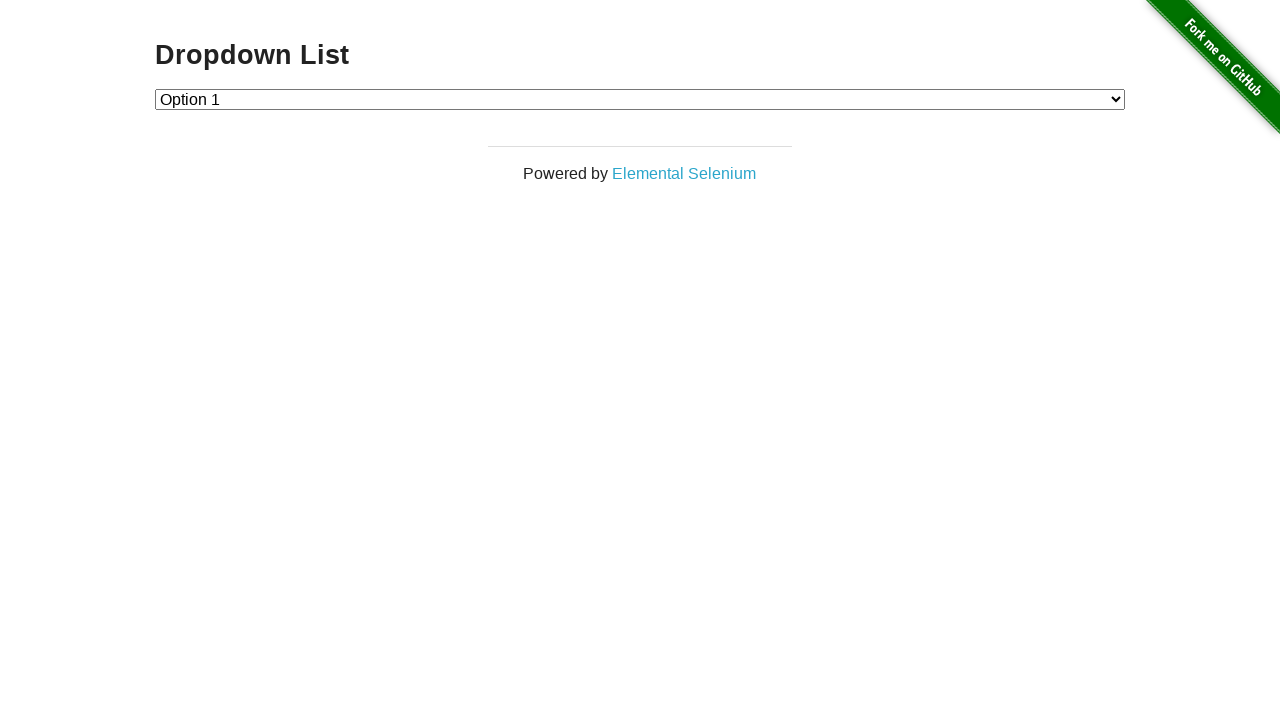

Verified that Option 1 is correctly selected (value == '1')
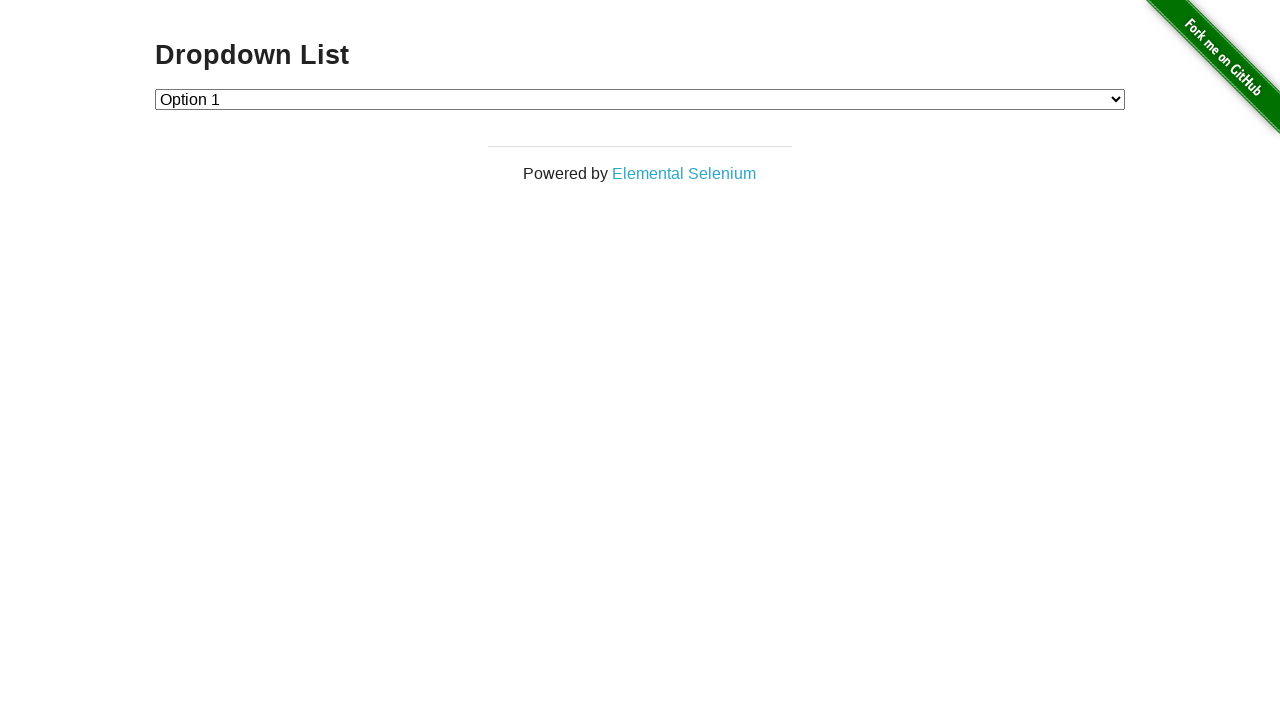

Selected Option 2 from dropdown on #dropdown
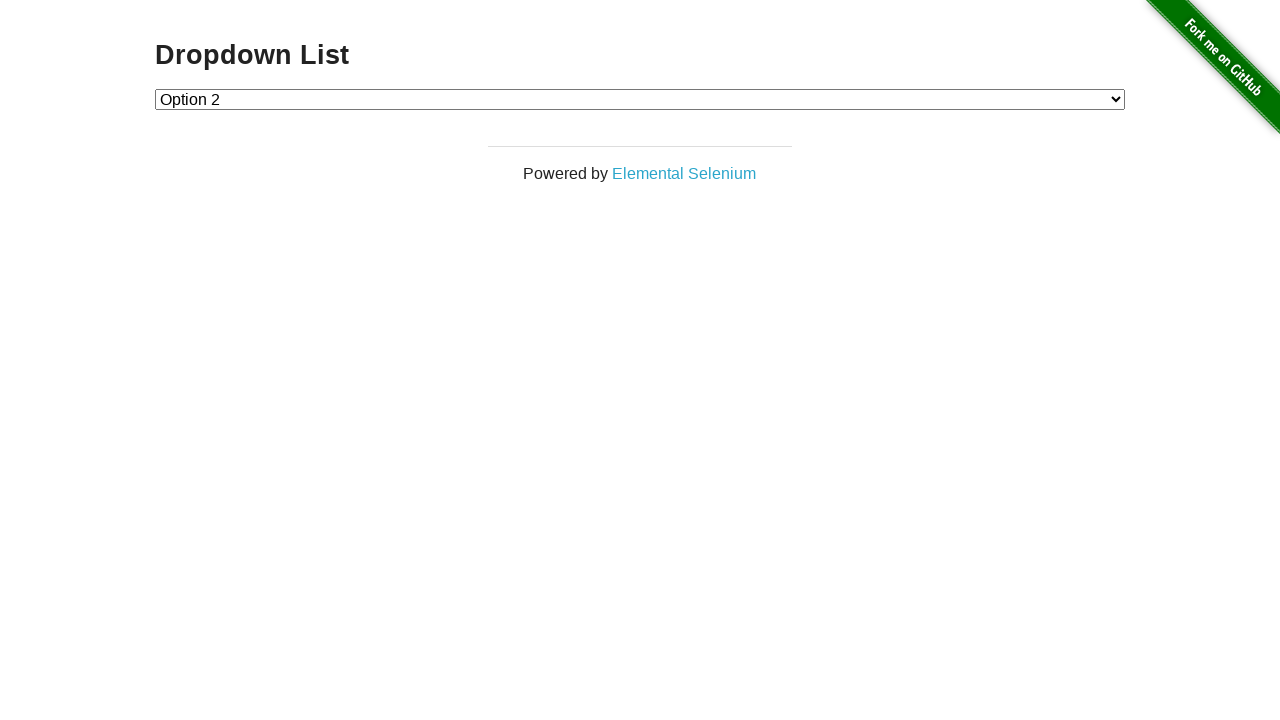

Retrieved dropdown value after selecting Option 2
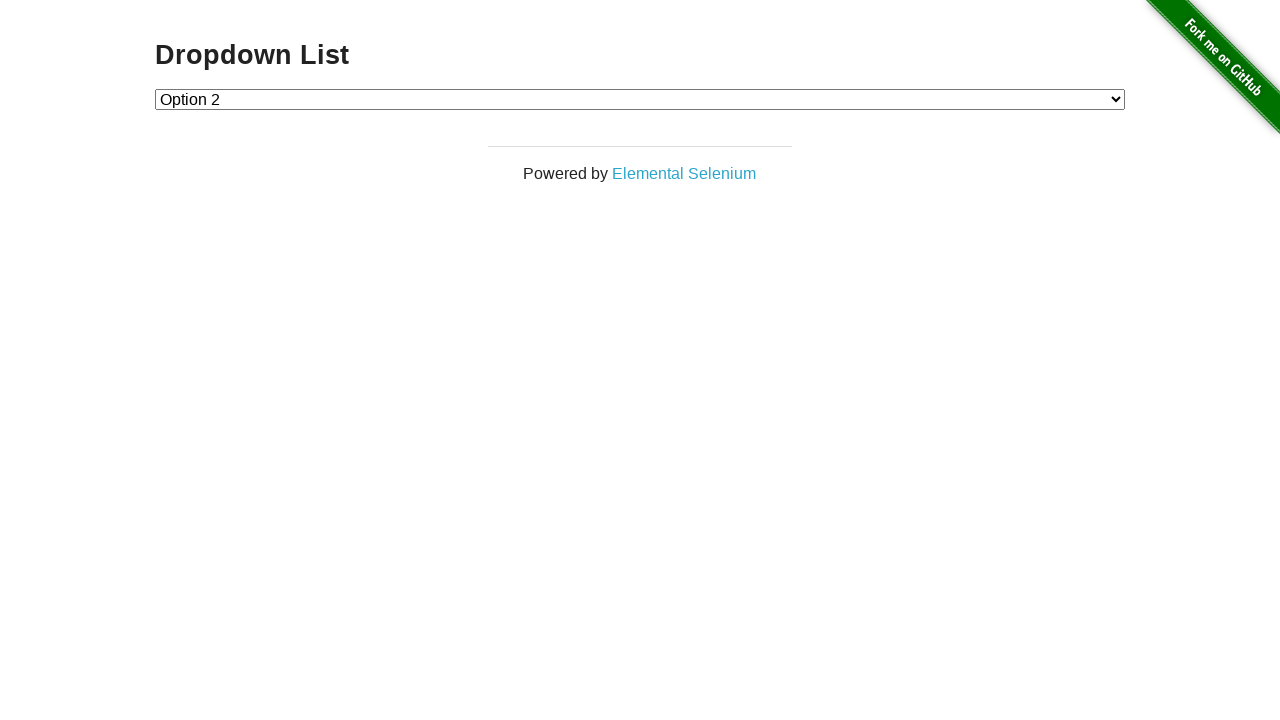

Verified that Option 2 is correctly selected (value == '2')
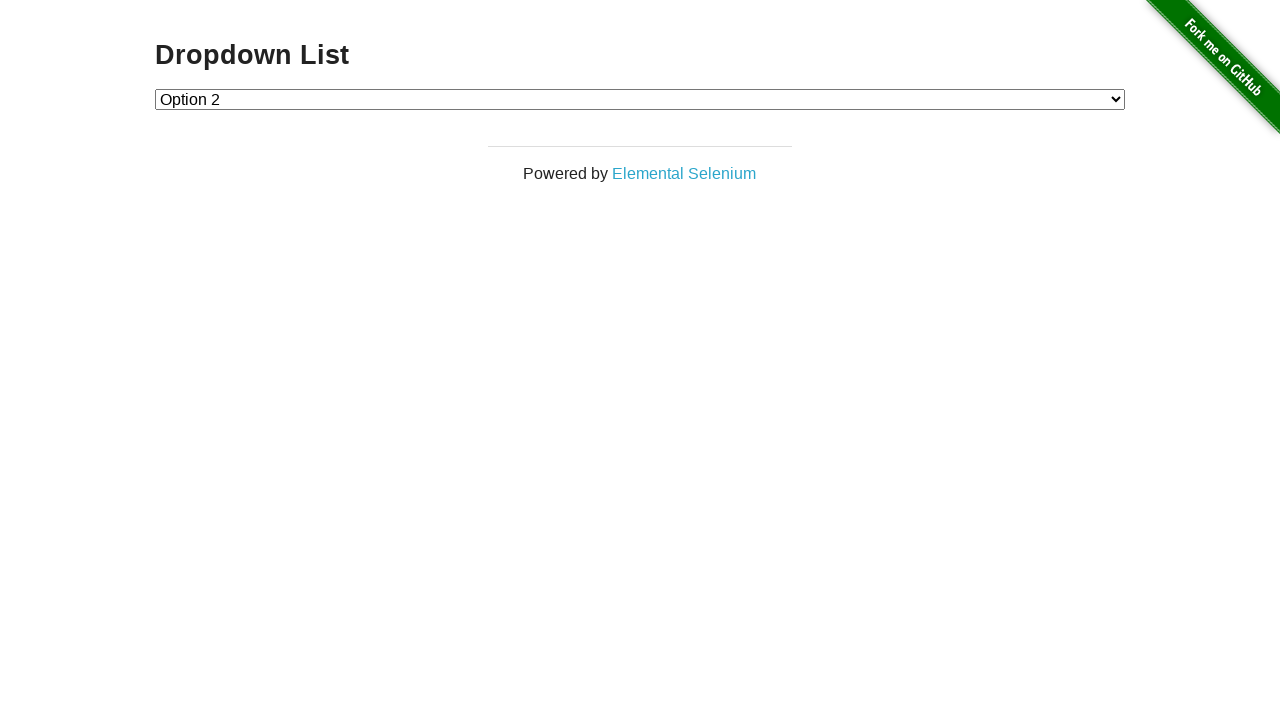

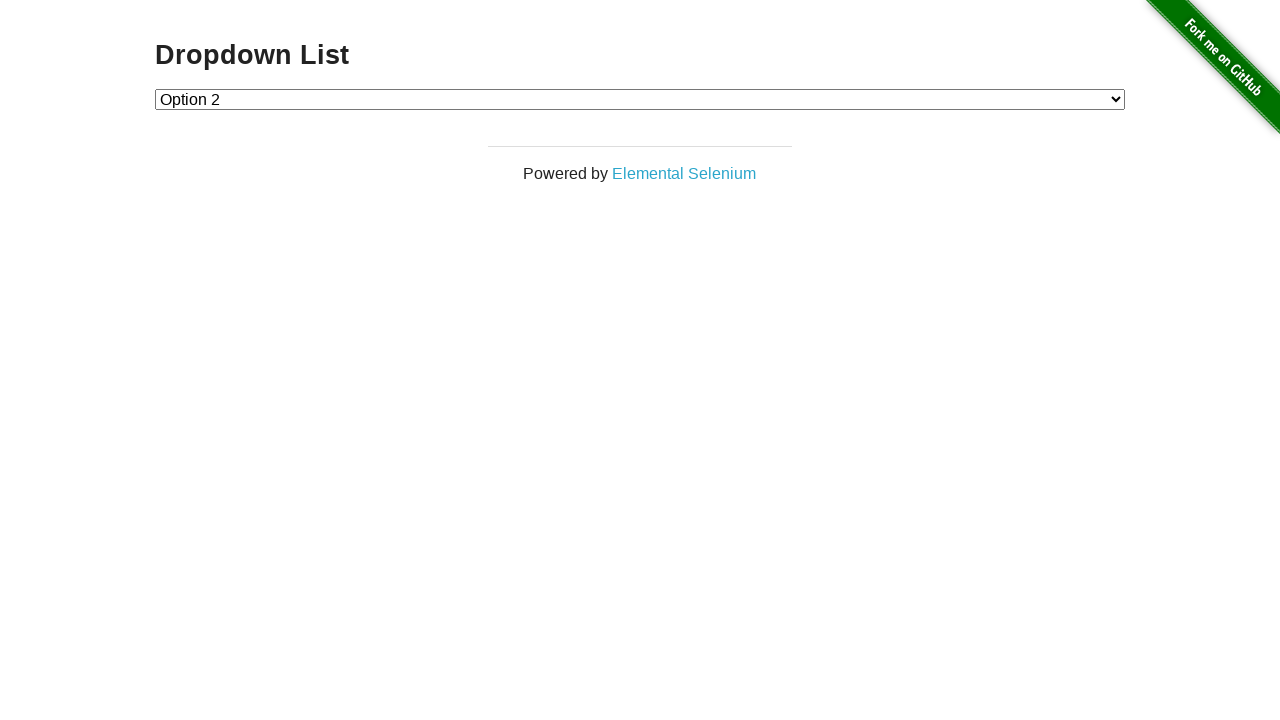